Tests phone number field validation by entering an invalid phone number and verifying the error message

Starting URL: https://test-with-me-app.vercel.app/learning/web-elements/form

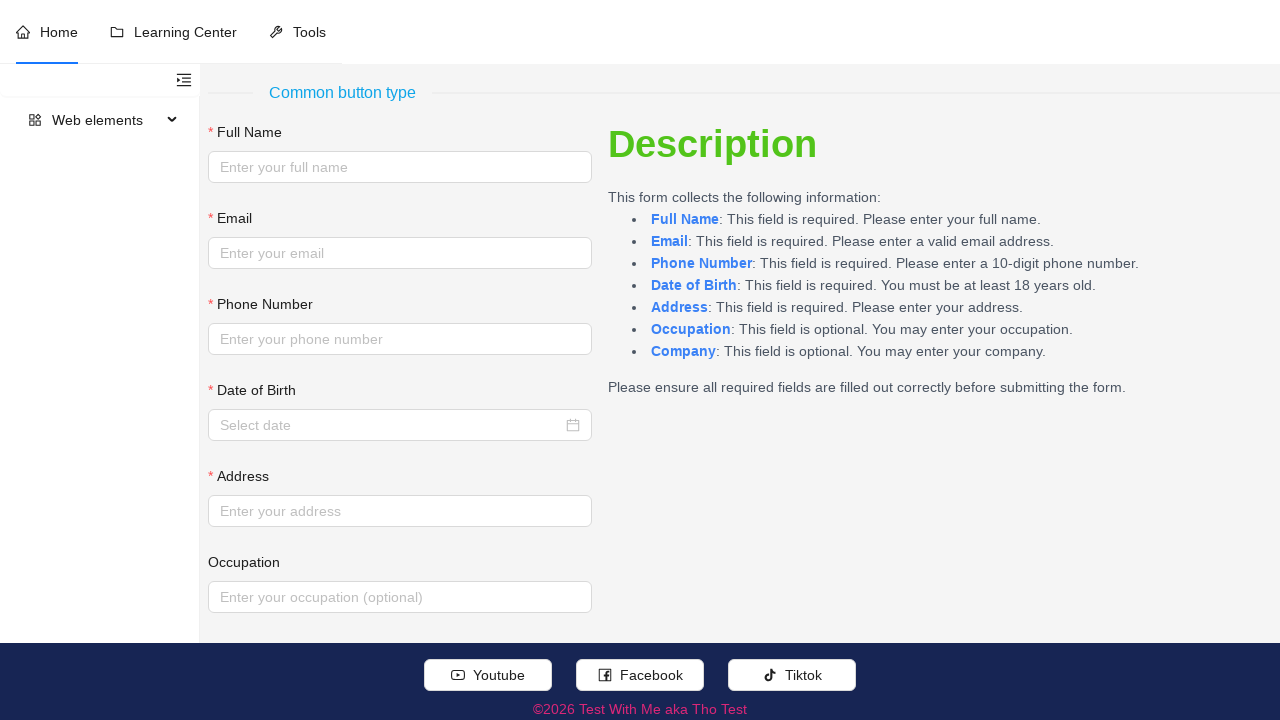

Navigated to form page
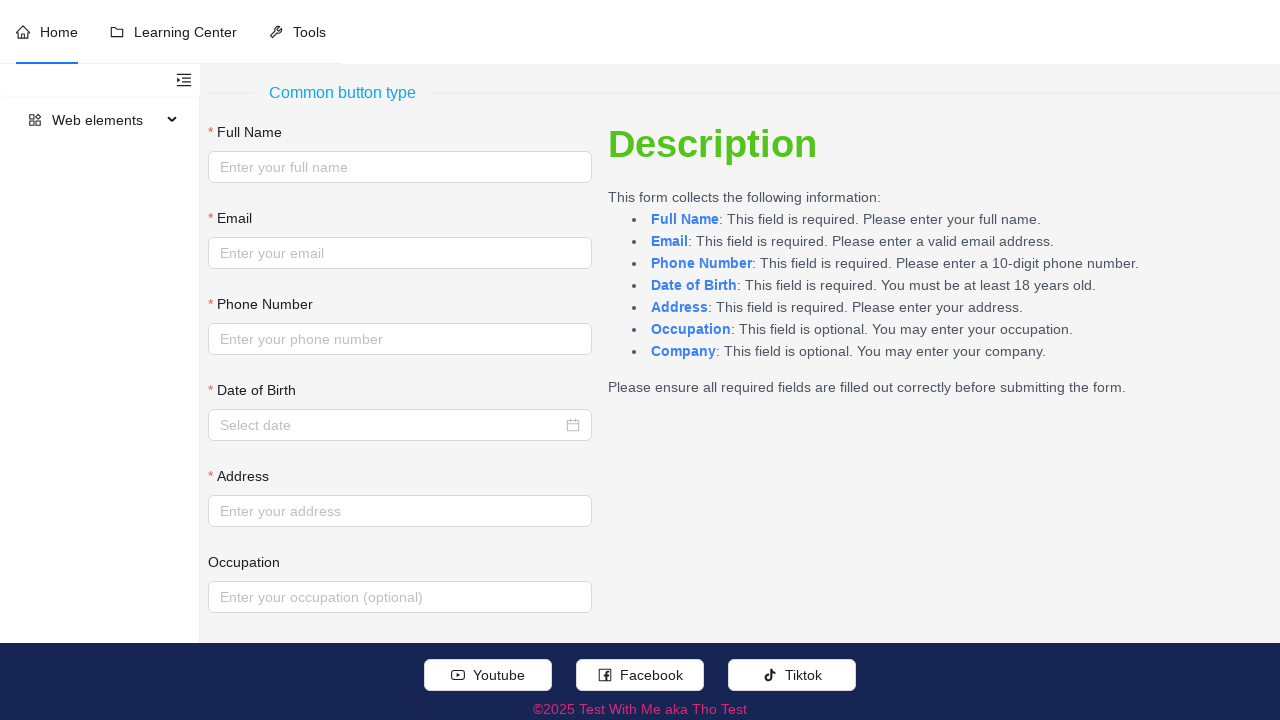

Located phone number input field
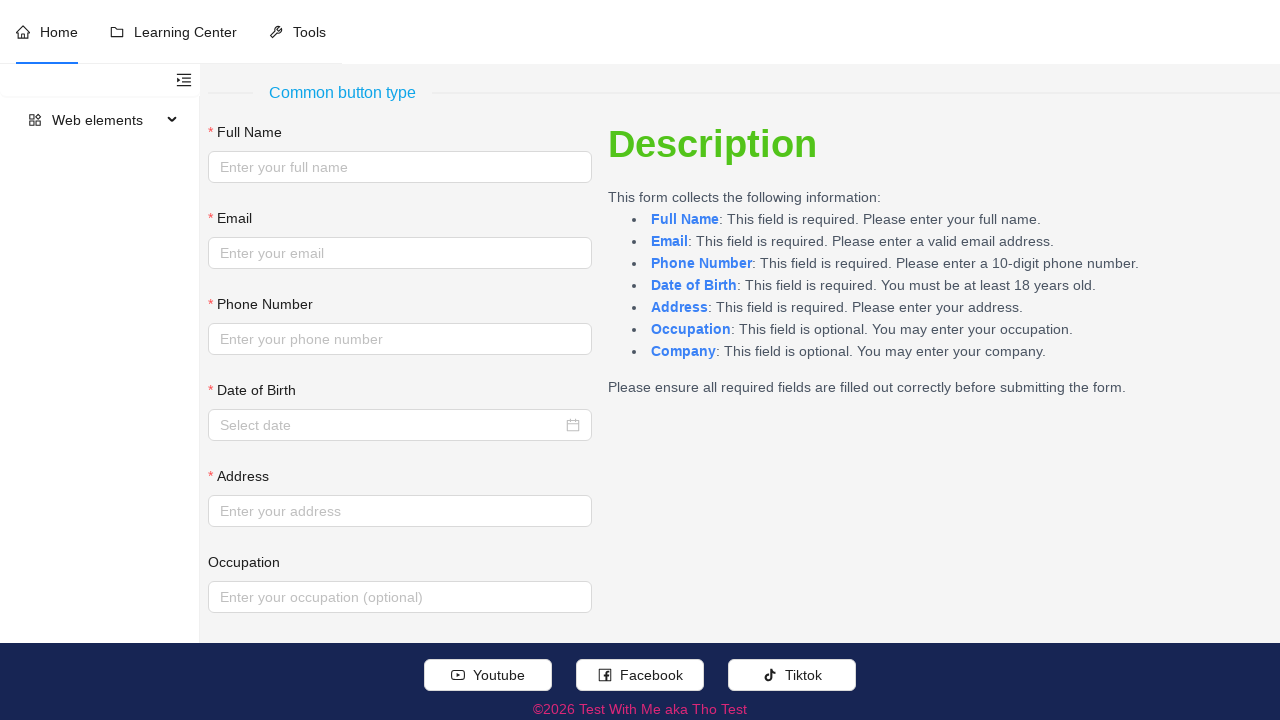

Cleared phone number field on (//div[./label[.//text()[normalize-space()='Phone Number']]]//following-sibling:
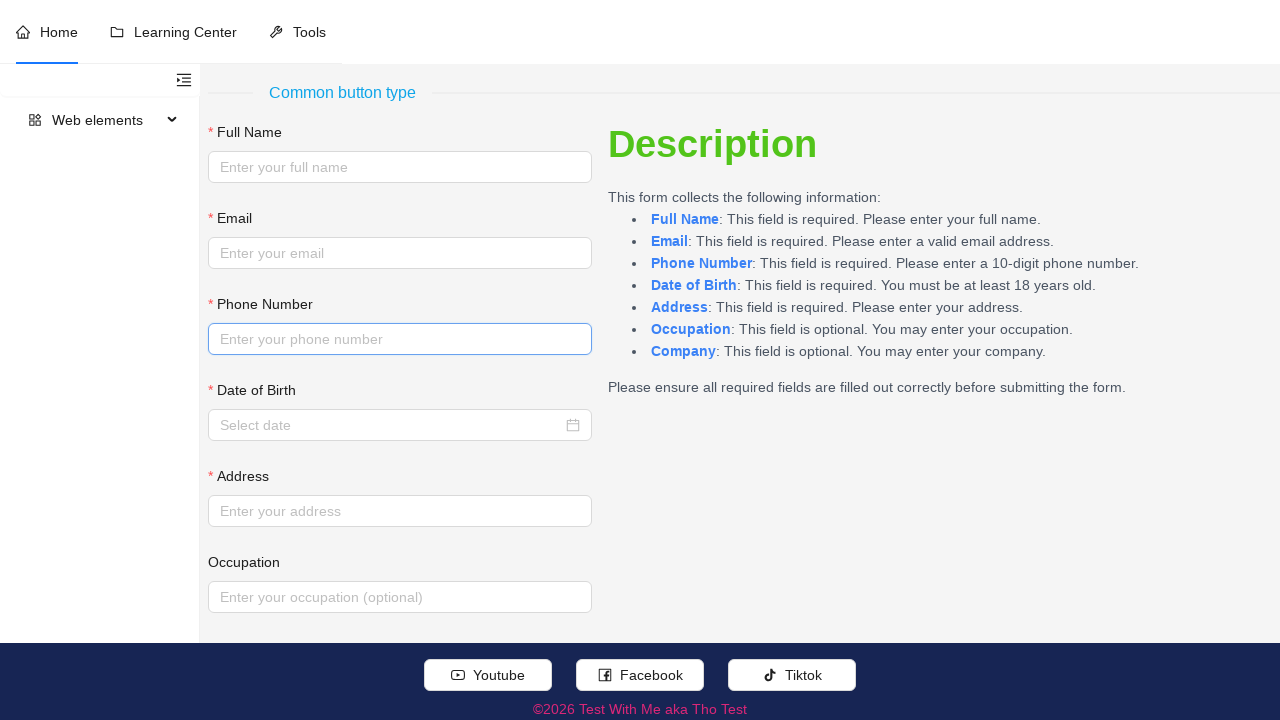

Filled phone number field with invalid value '12345' (less than 10 digits) on (//div[./label[.//text()[normalize-space()='Phone Number']]]//following-sibling:
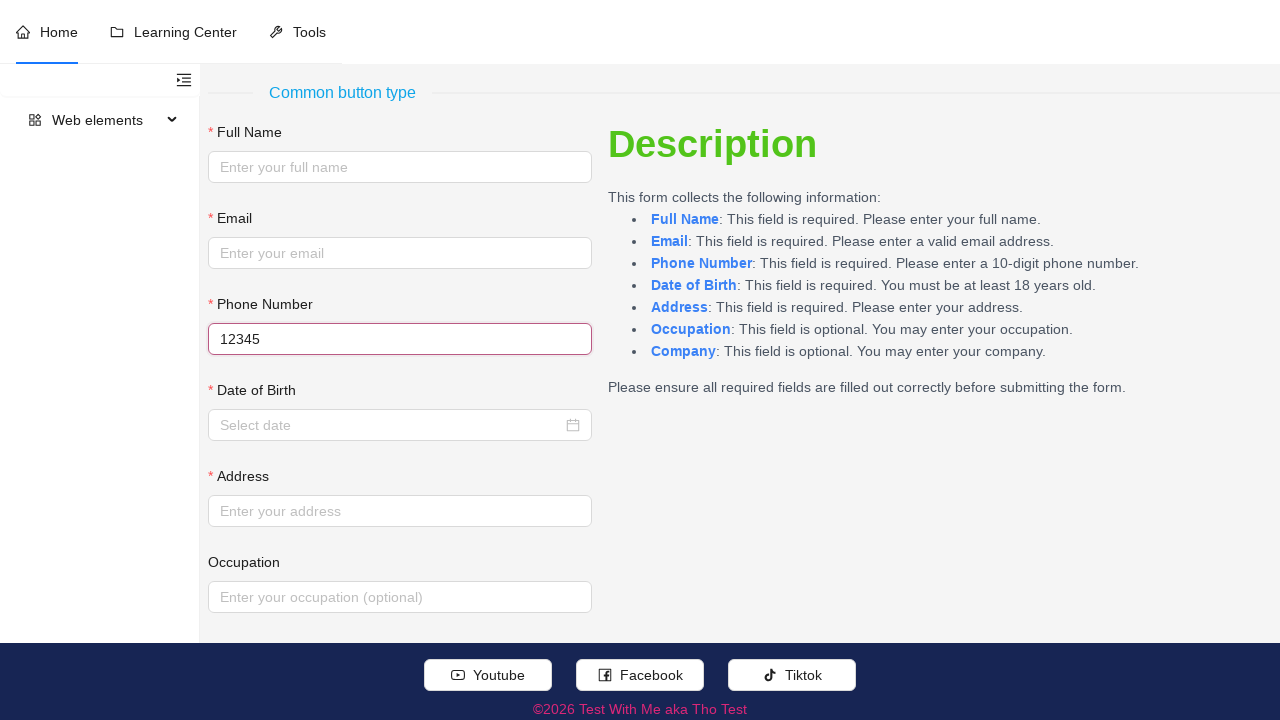

Pressed Tab to trigger validation on (//div[./label[.//text()[normalize-space()='Phone Number']]]//following-sibling:
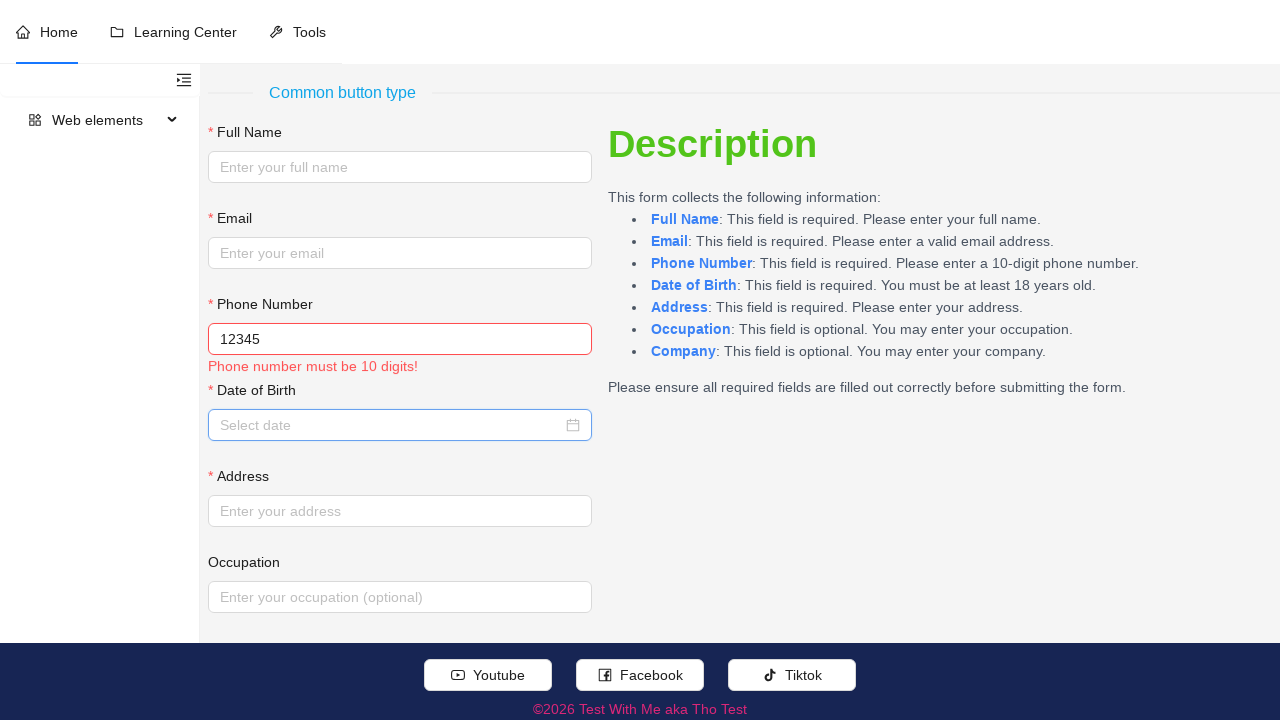

Verified error message 'Phone number must be 10 digits!' is displayed
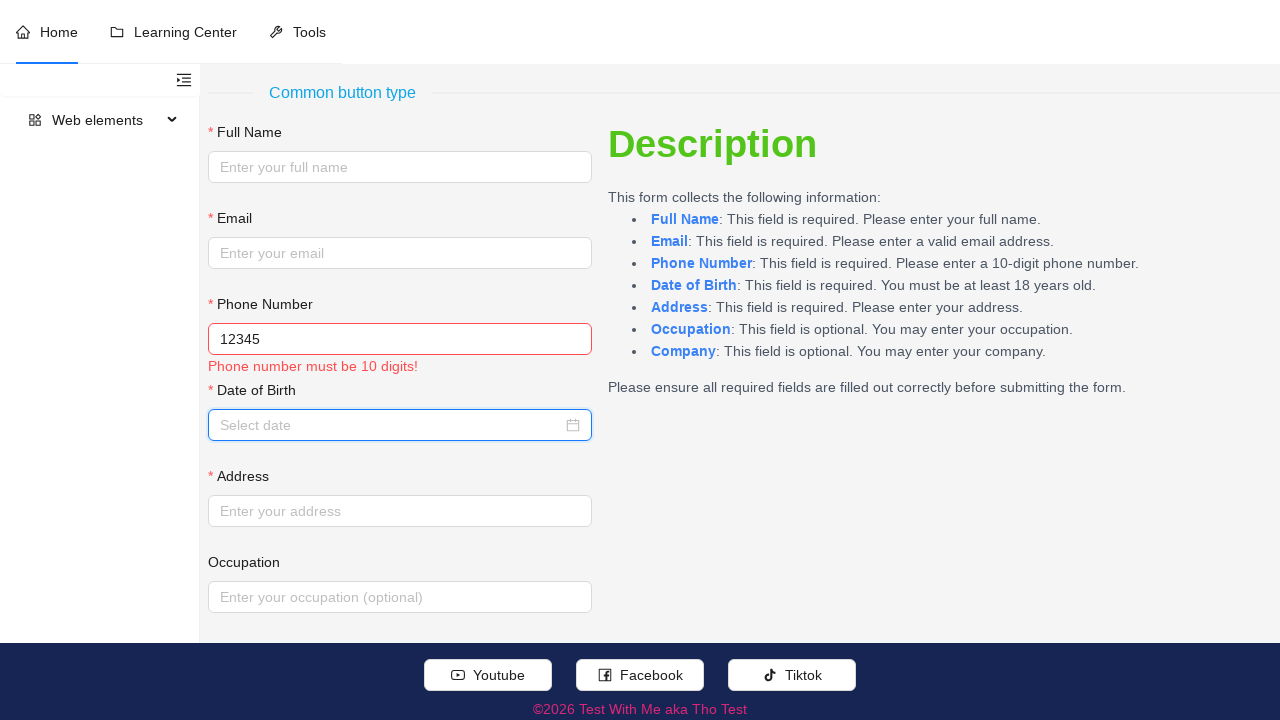

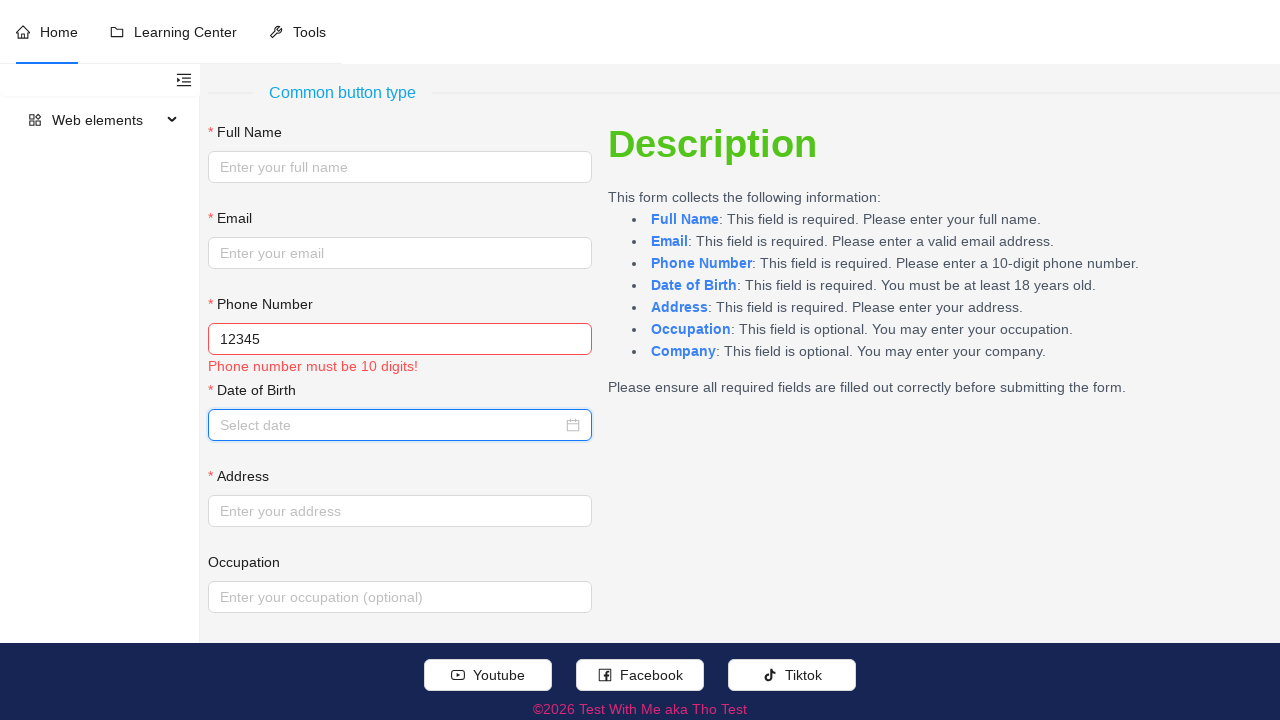